Navigates to tap.az website and verifies the URL matches expected value

Starting URL: https://tap.az/

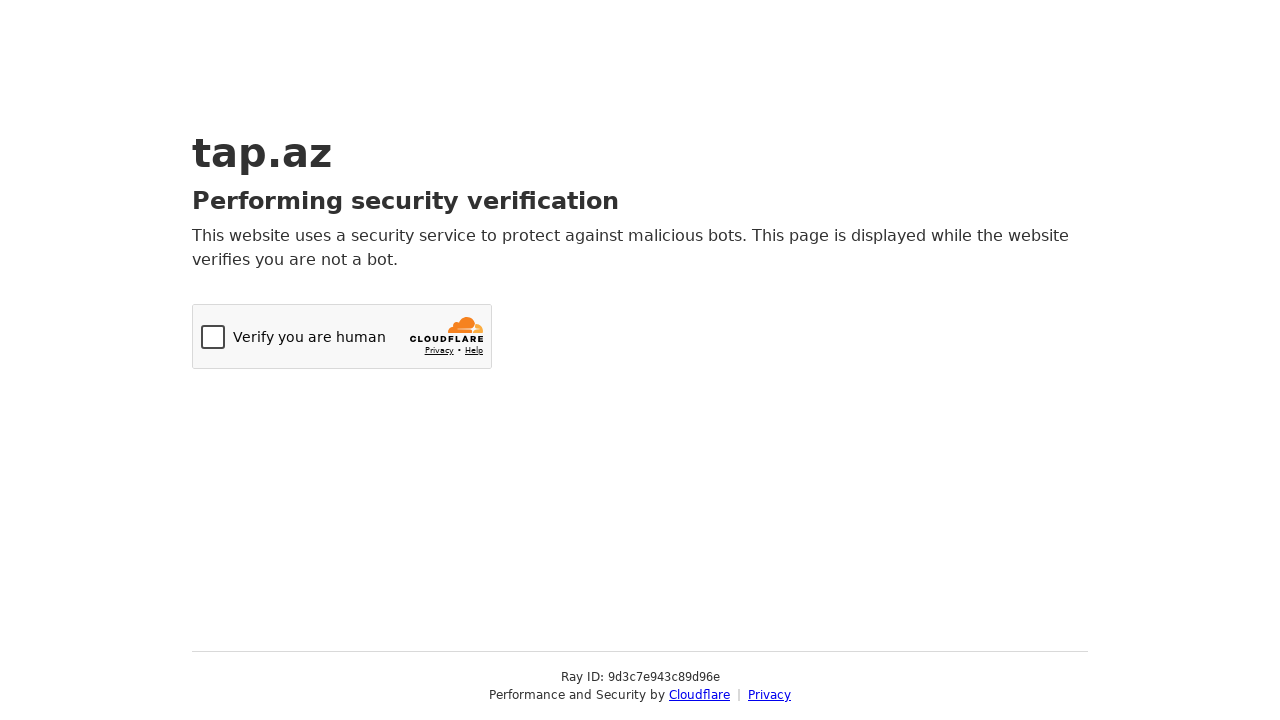

Navigated to https://tap.az/
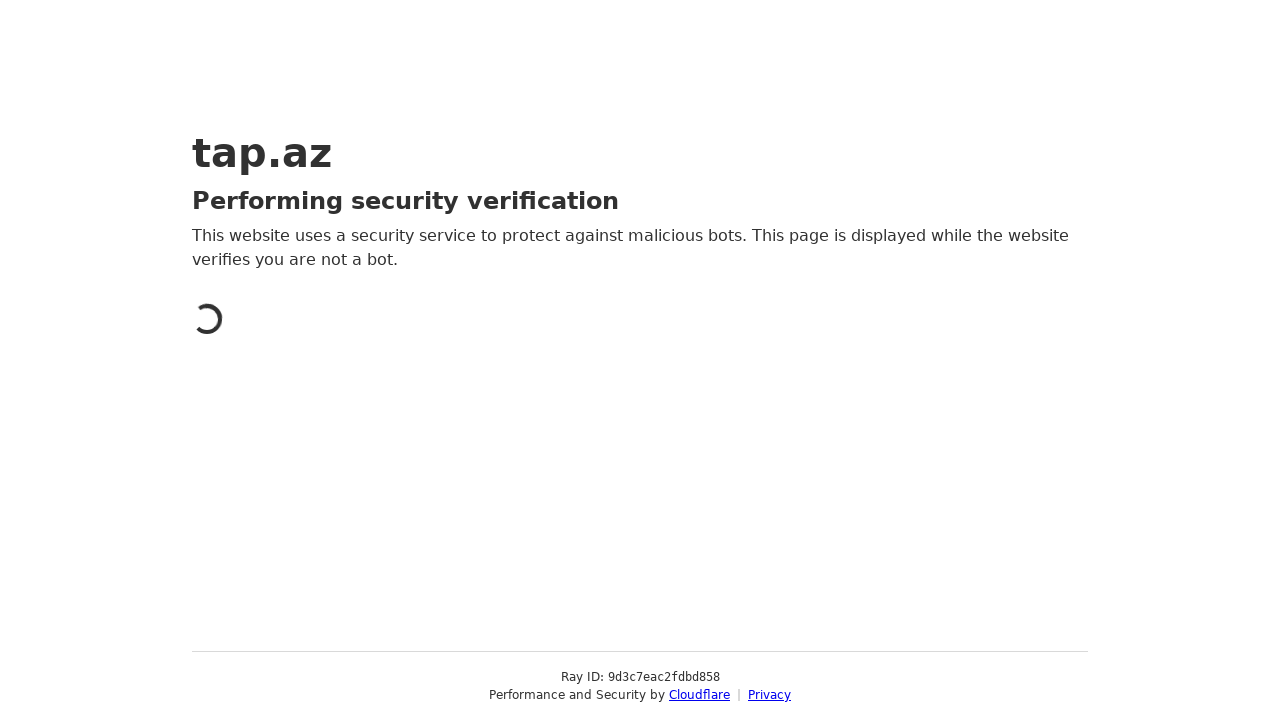

Verified that current URL matches expected value https://tap.az/
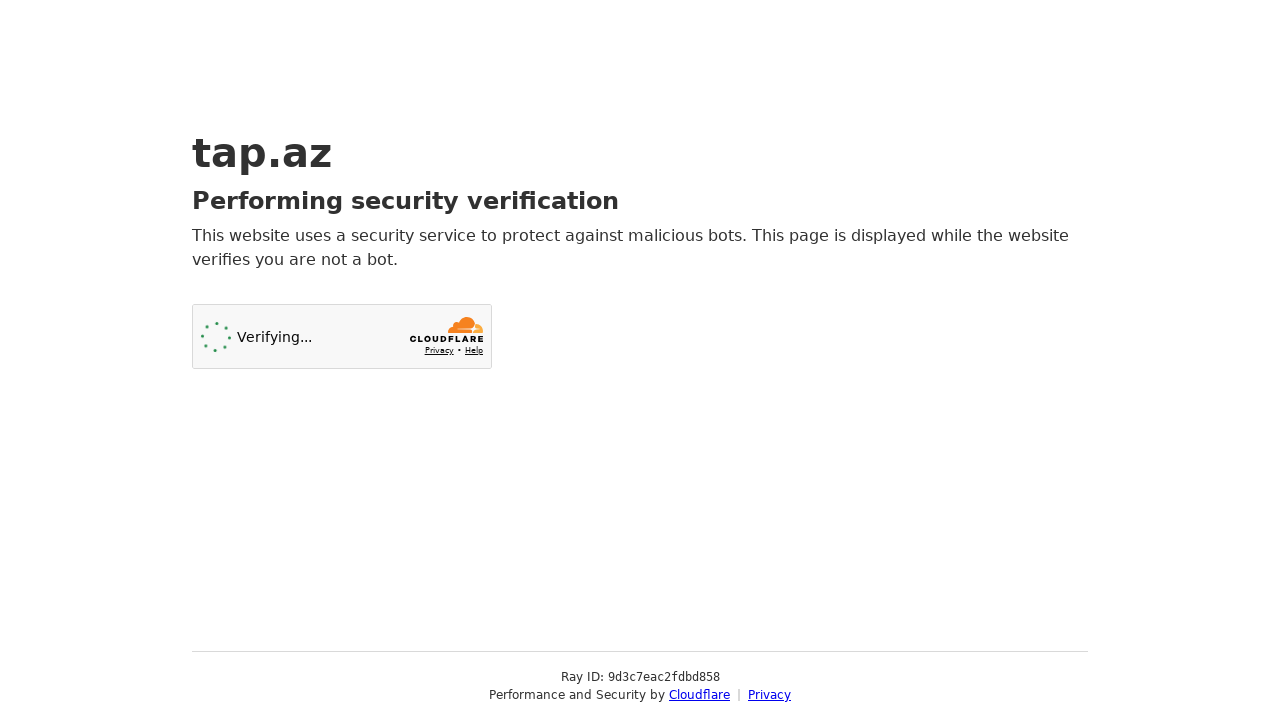

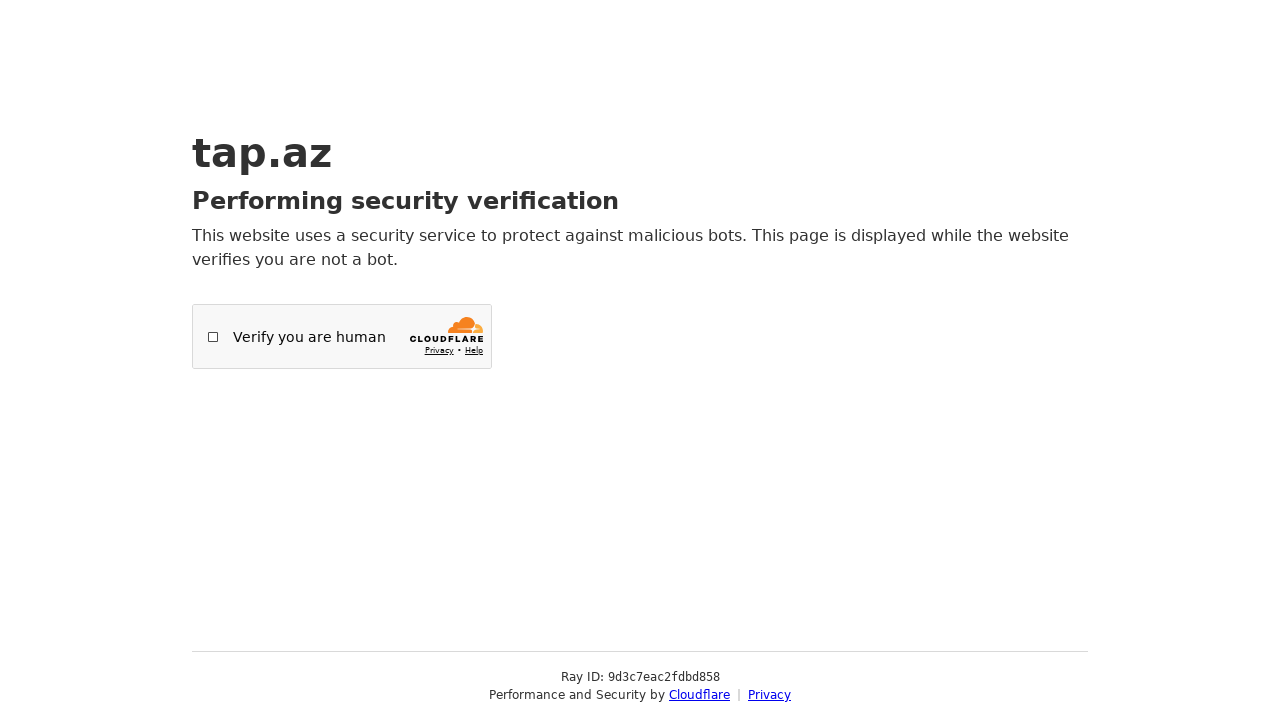